Navigates to the DemoQA website and verifies that the current URL matches the expected URL

Starting URL: https://demoqa.com/

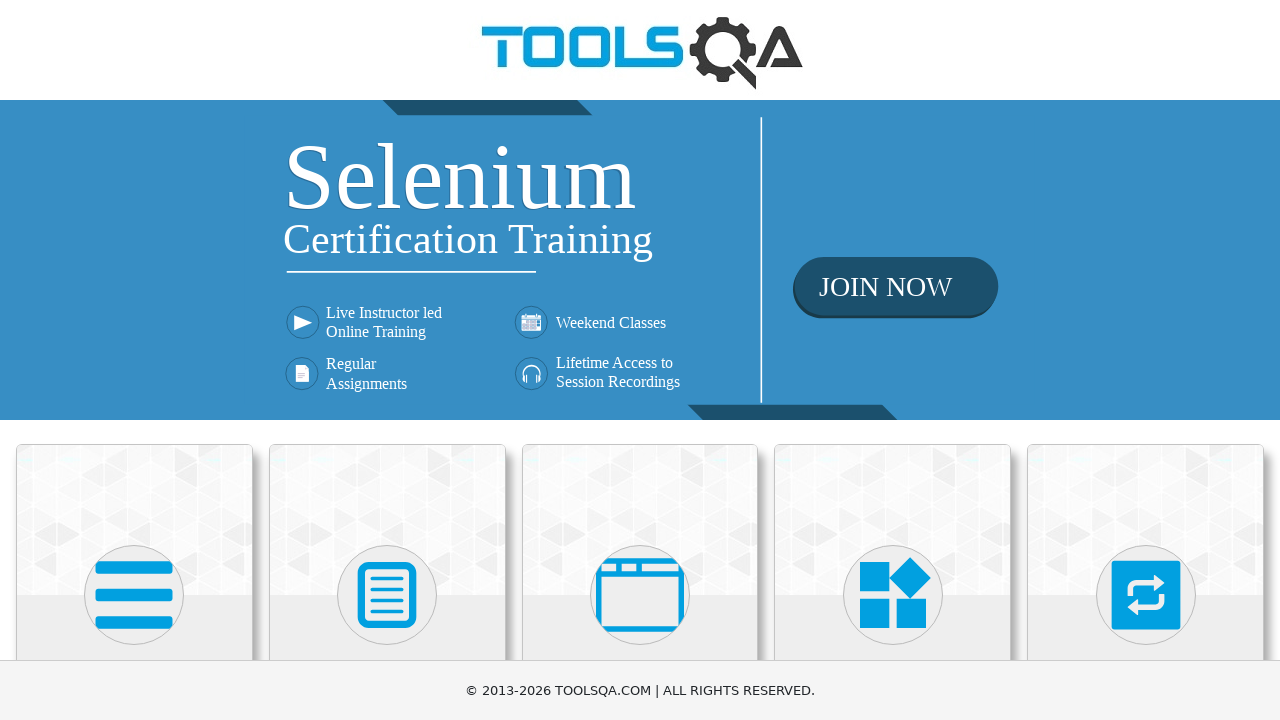

Navigated to DemoQA website at https://demoqa.com/
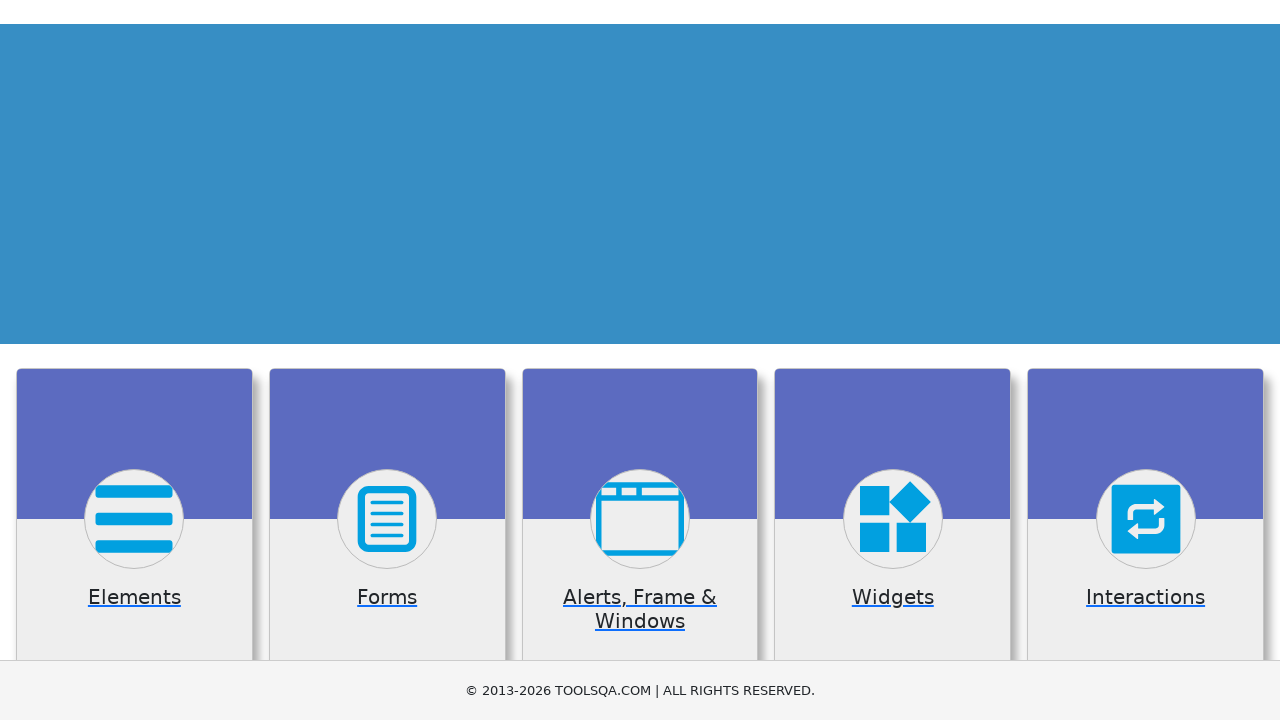

Retrieved current URL for verification
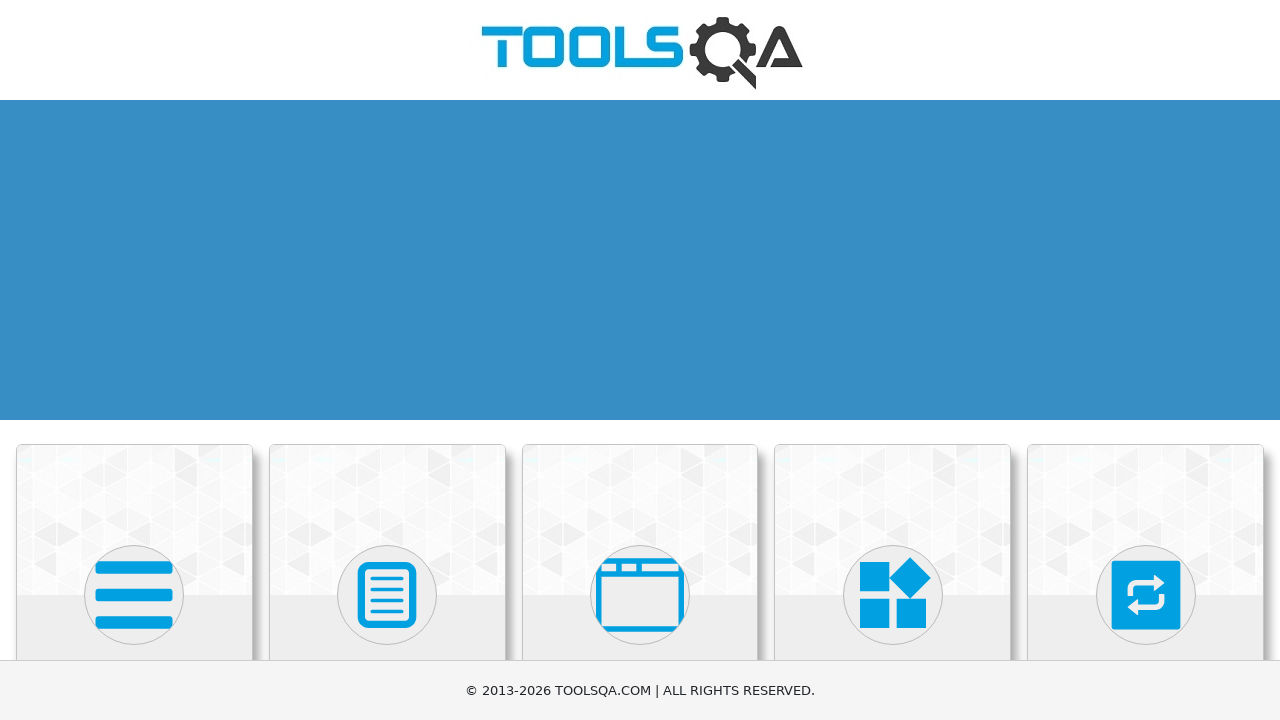

Verified current URL matches expected URL https://demoqa.com/
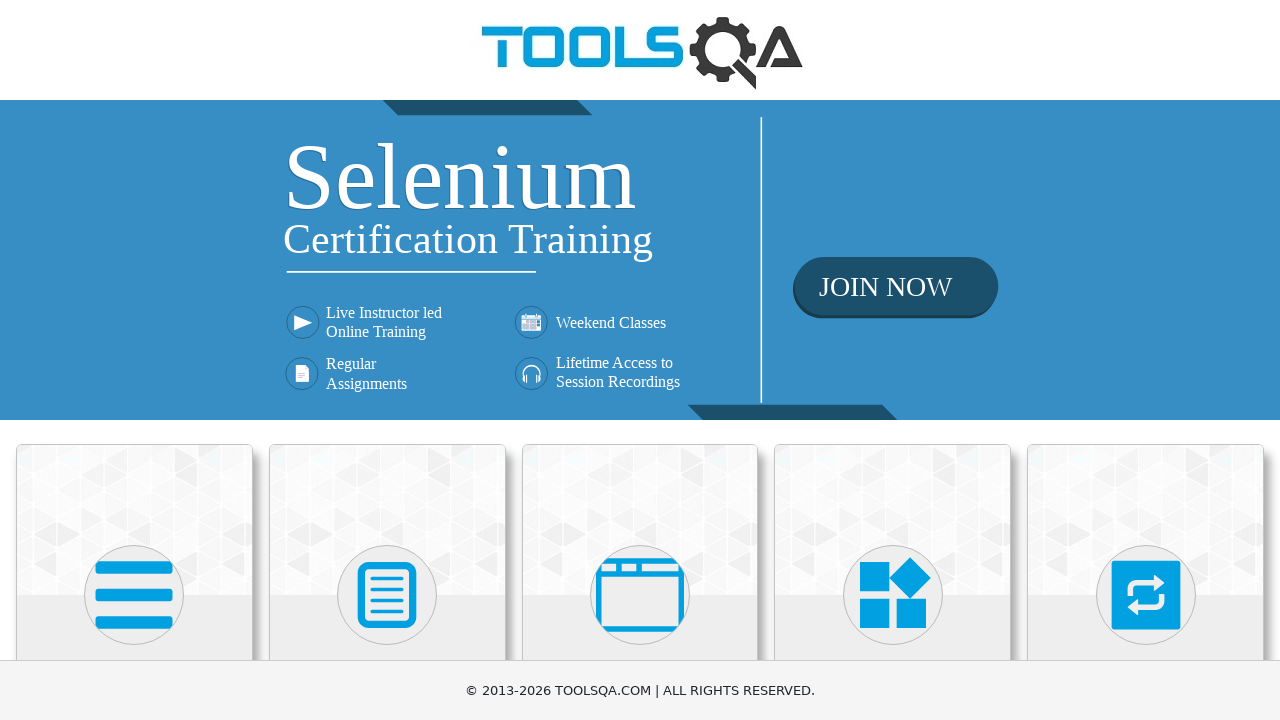

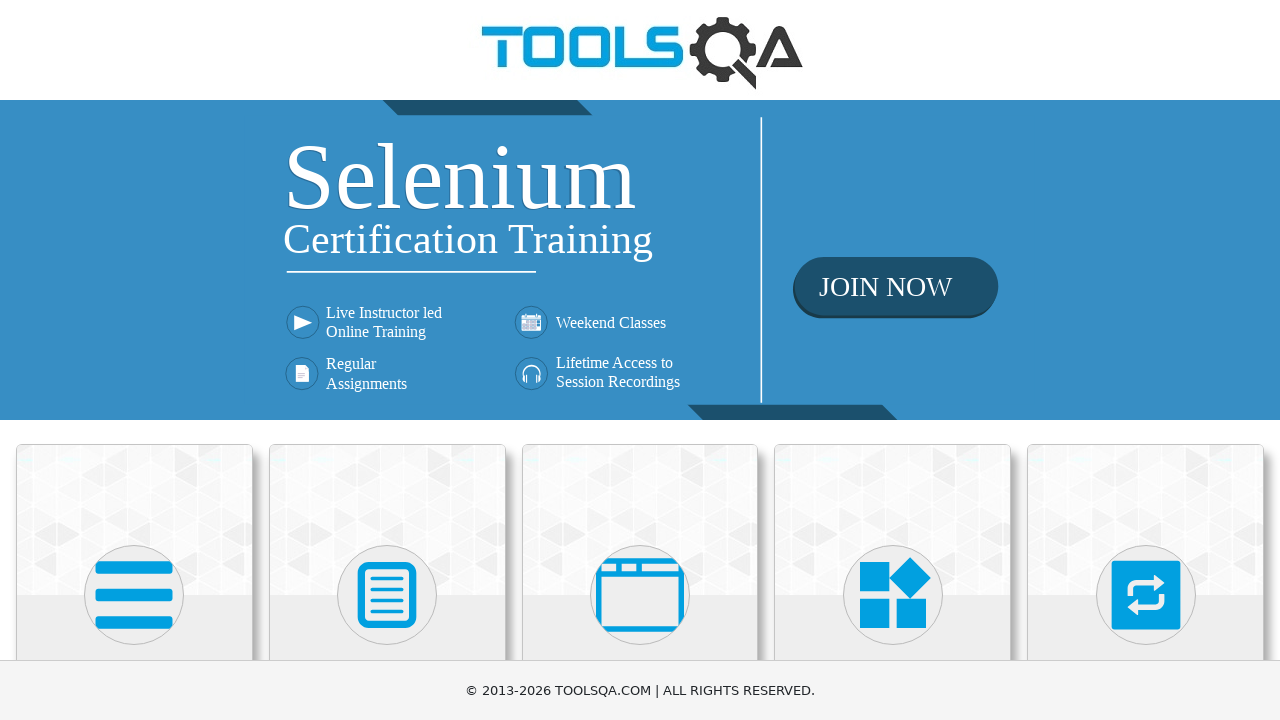